Verifies that the Username label is displayed on the login form

Starting URL: https://opensource-demo.orangehrmlive.com/web/index.php/auth/login

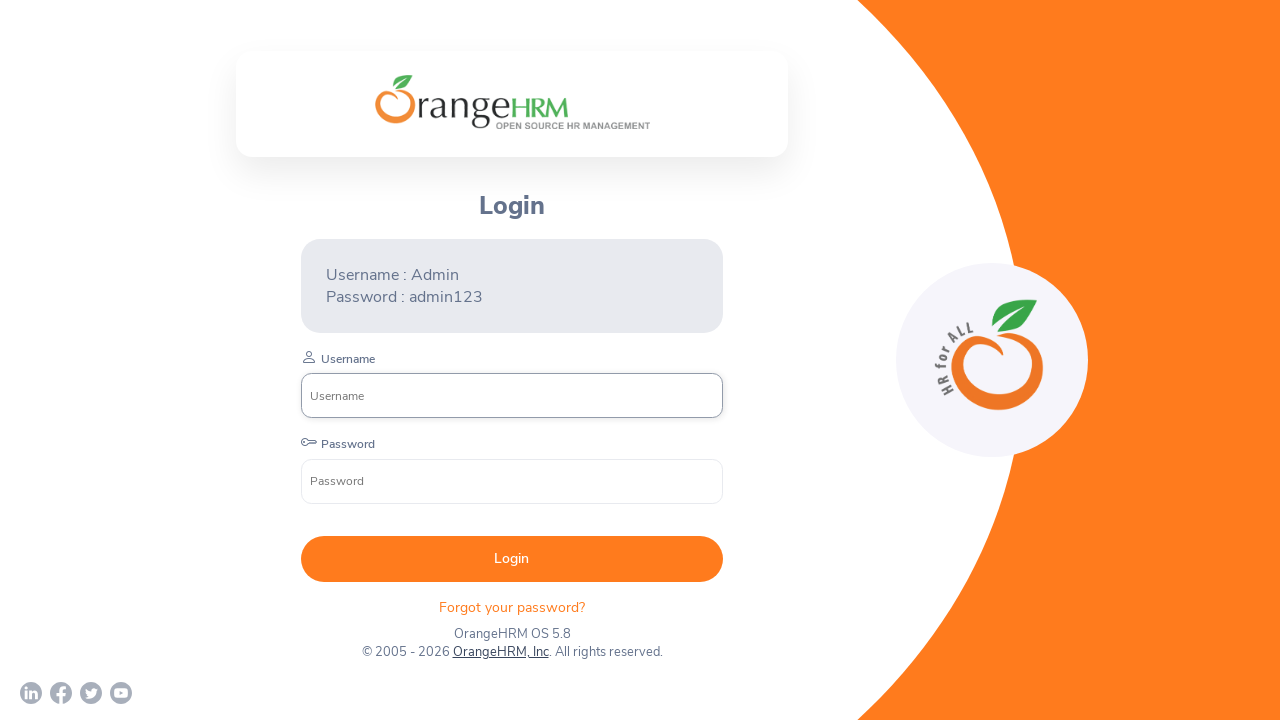

Waited for Username label to be visible on the login form
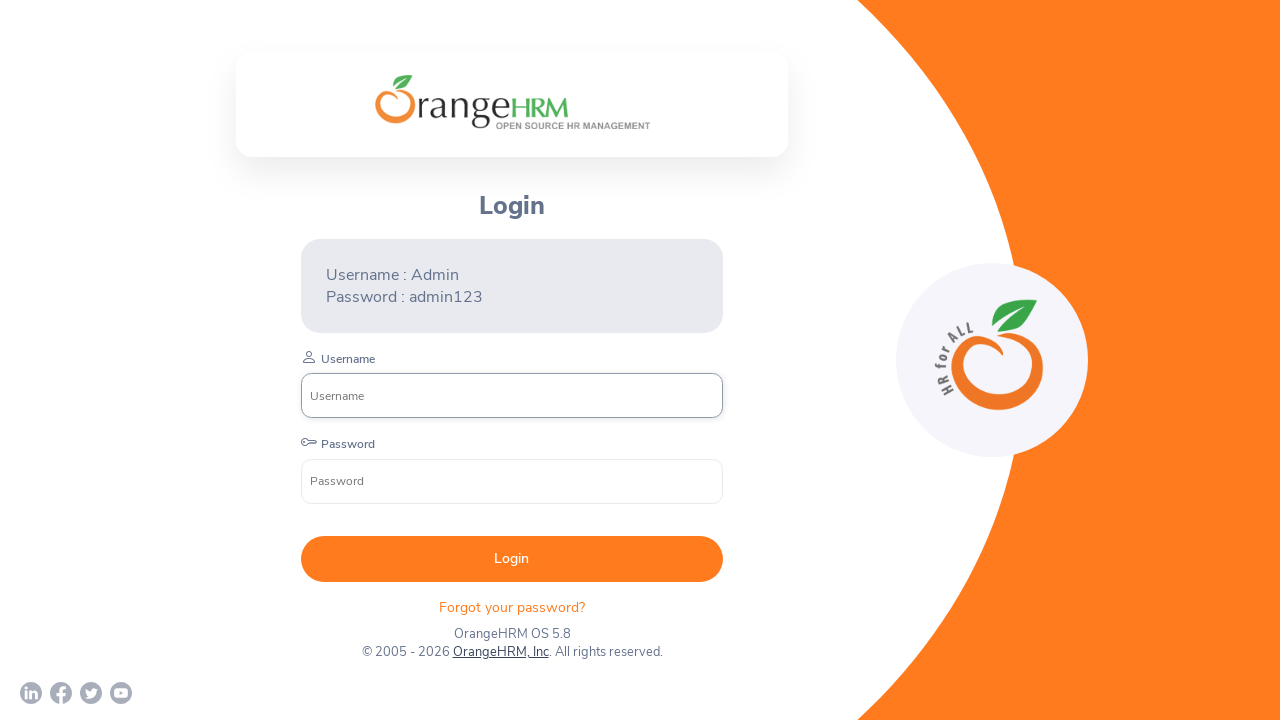

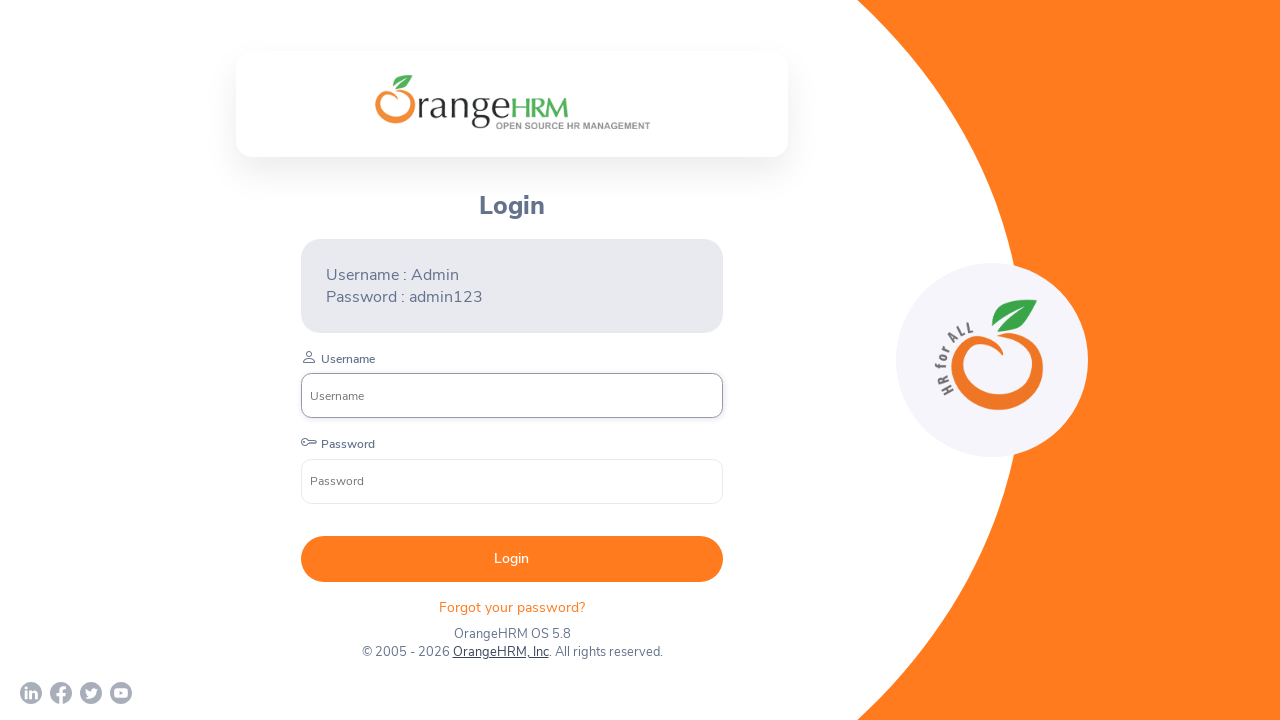